Tests the head on table dice scenario where player rolls four 4s

Starting URL: http://100percentofthetimehotspaghetti.com/dice.html

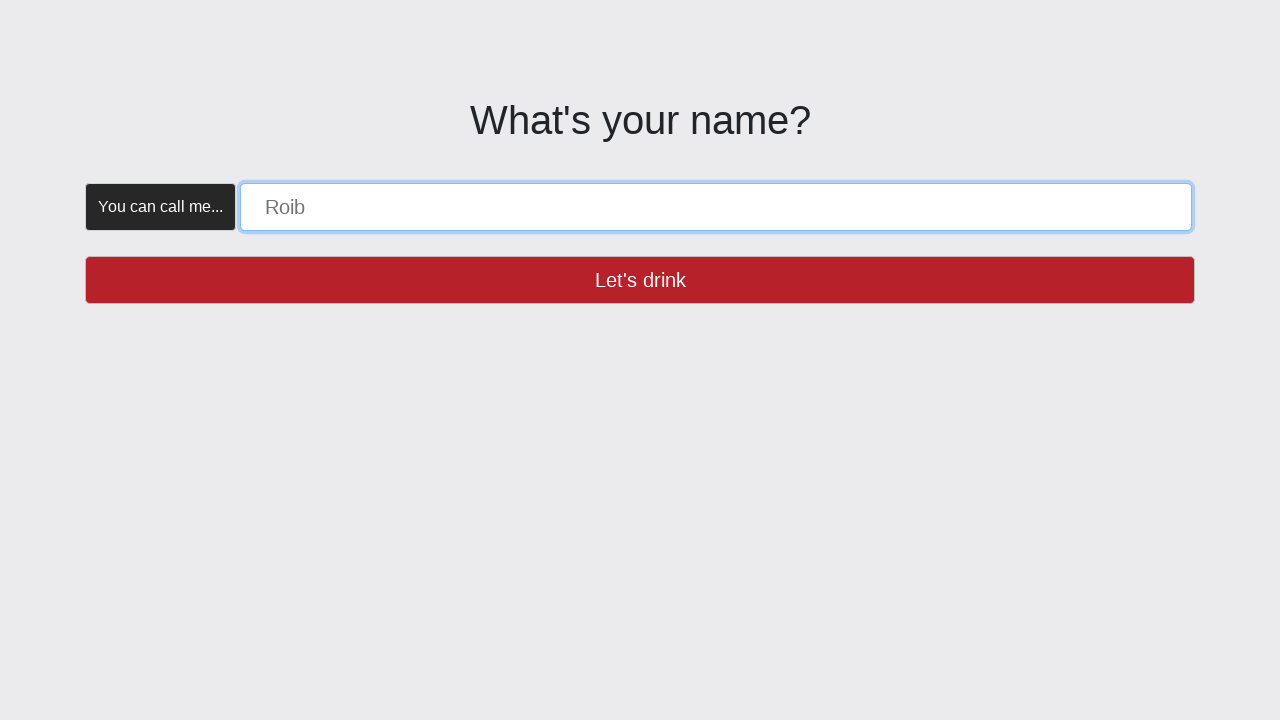

Name form became visible on dice game page
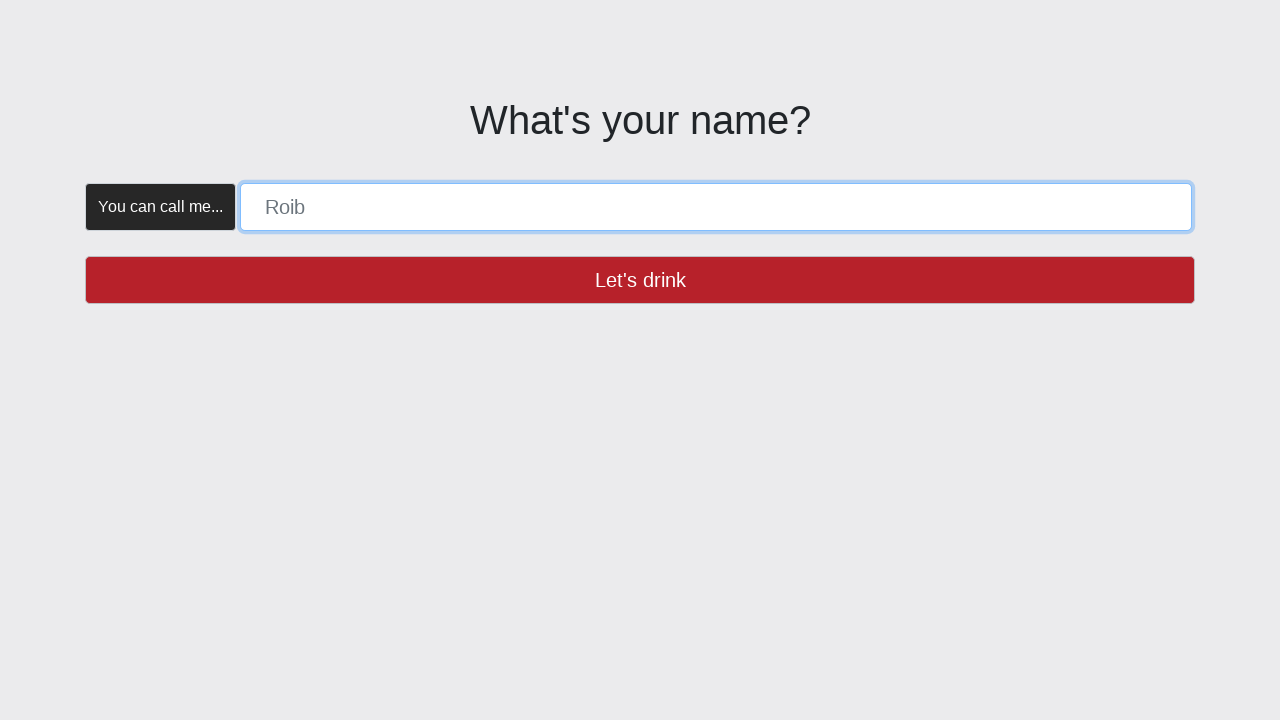

Verified 'Let's drink' button is clickable at (640, 280) on button >> internal:has-text="Let's drink"i
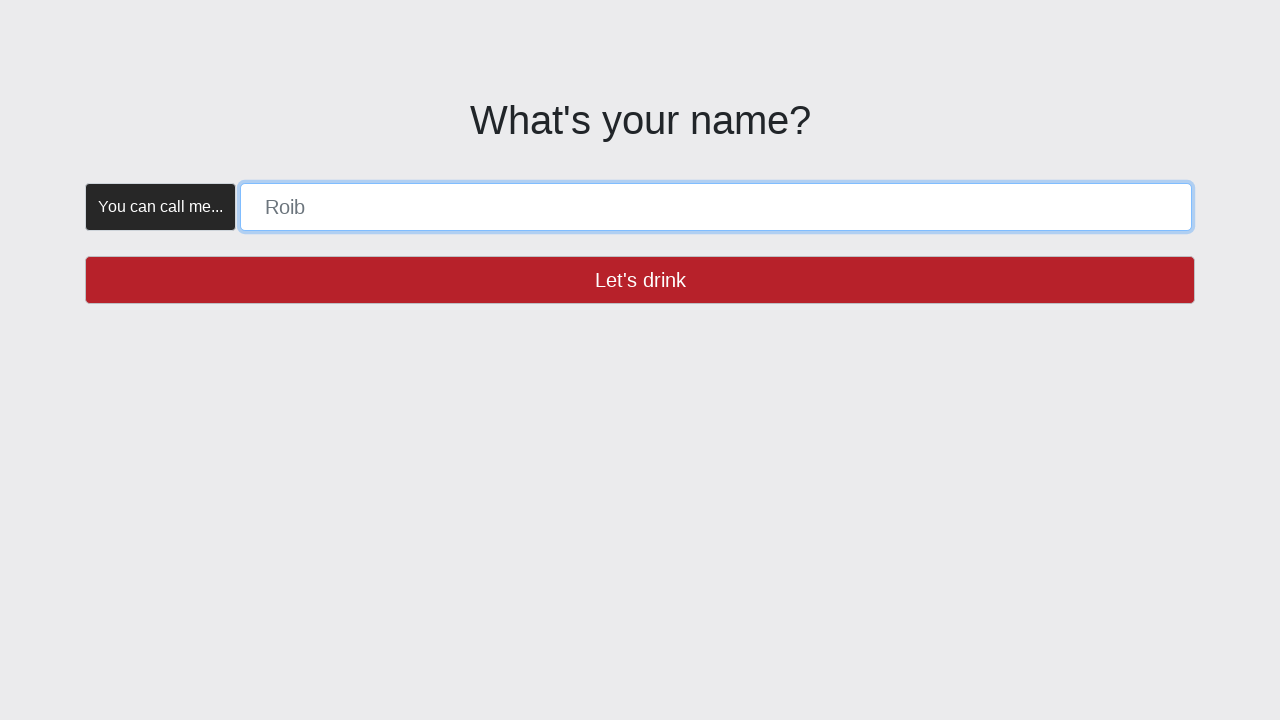

Filled name form with 'HEAD' on [placeholder="Roib"]
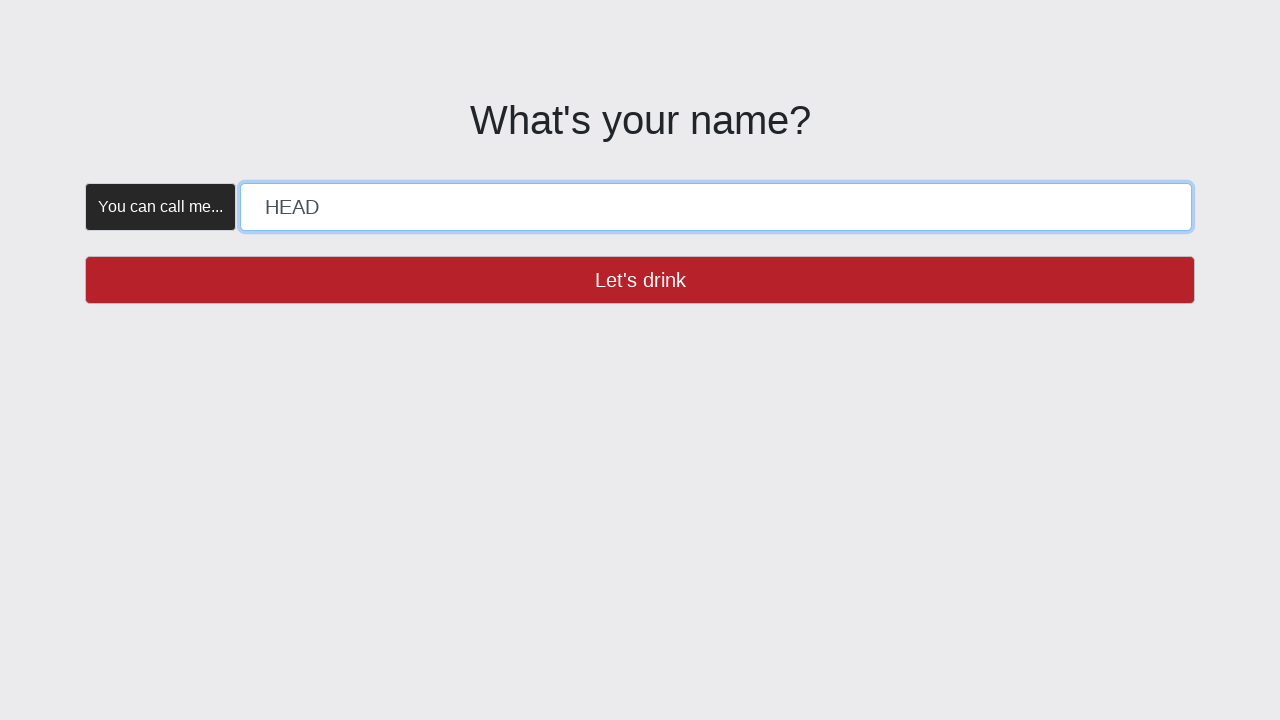

Clicked 'Let's drink' button to confirm name at (640, 280) on button >> internal:has-text="Let's drink"i
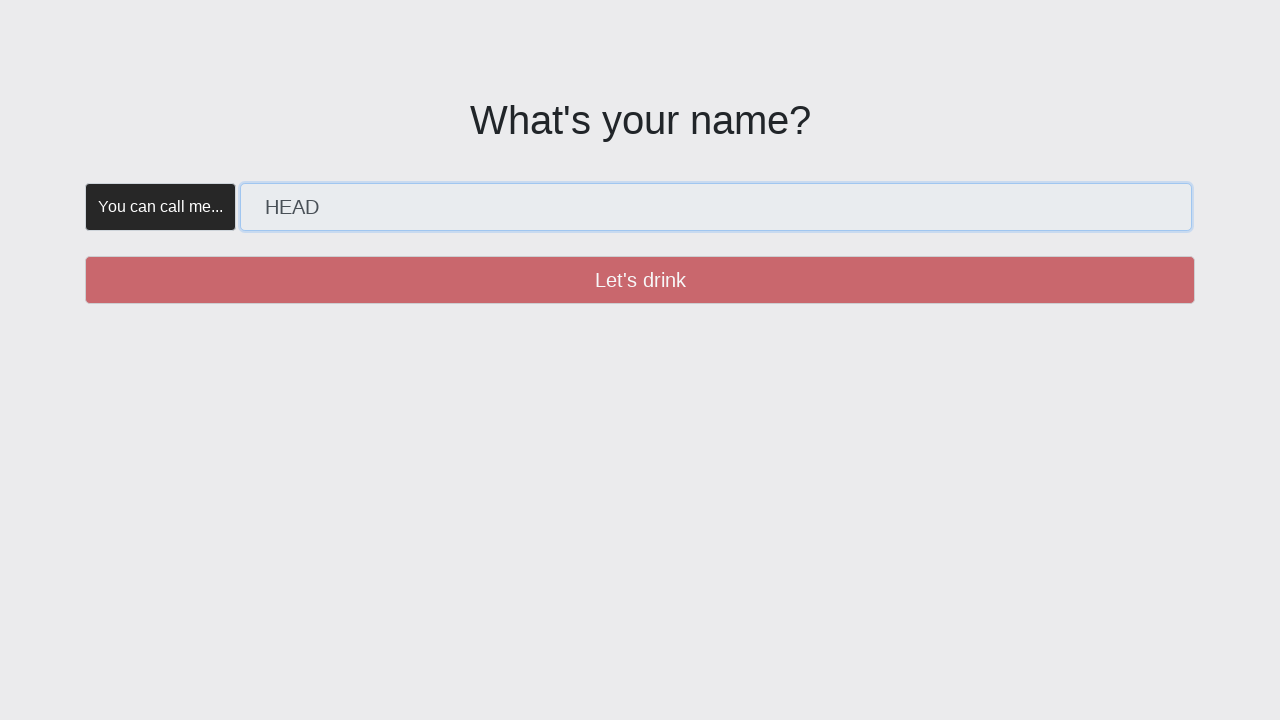

Verified 'Create' button is clickable at (355, 182) on button >> internal:has-text="Create"i
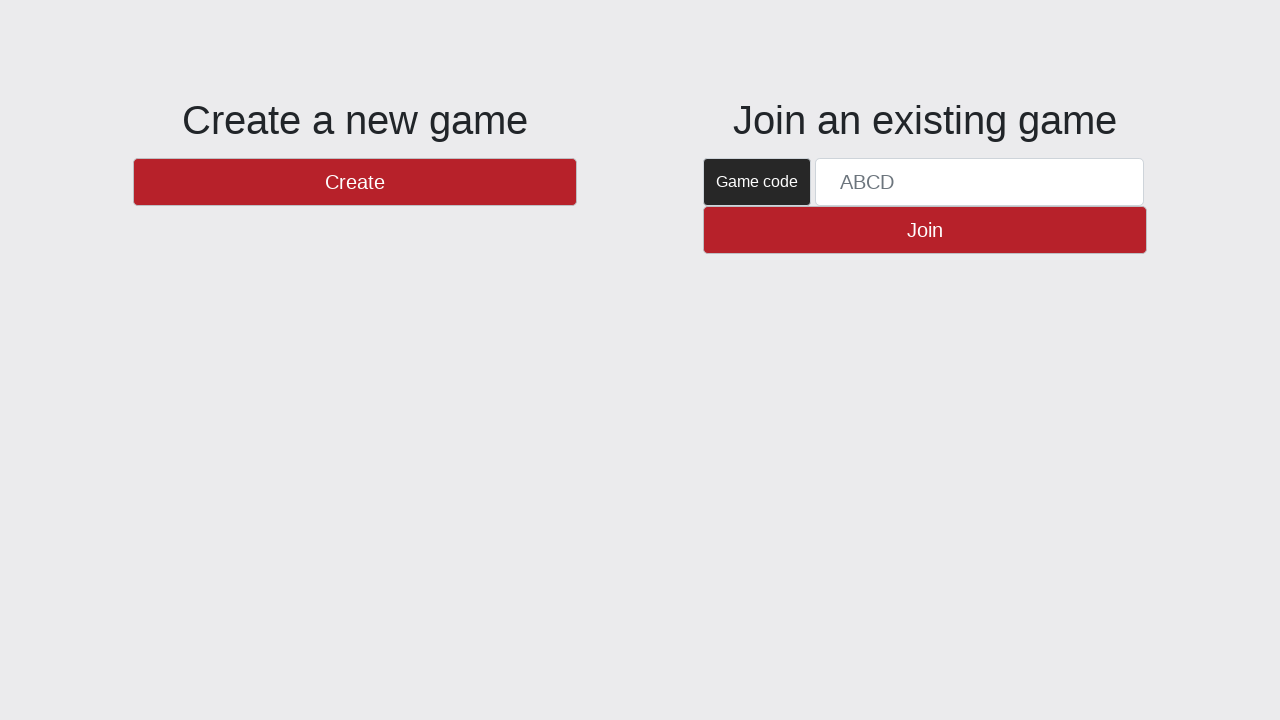

Clicked 'Create' button to start new game at (355, 182) on button >> internal:has-text="Create"i
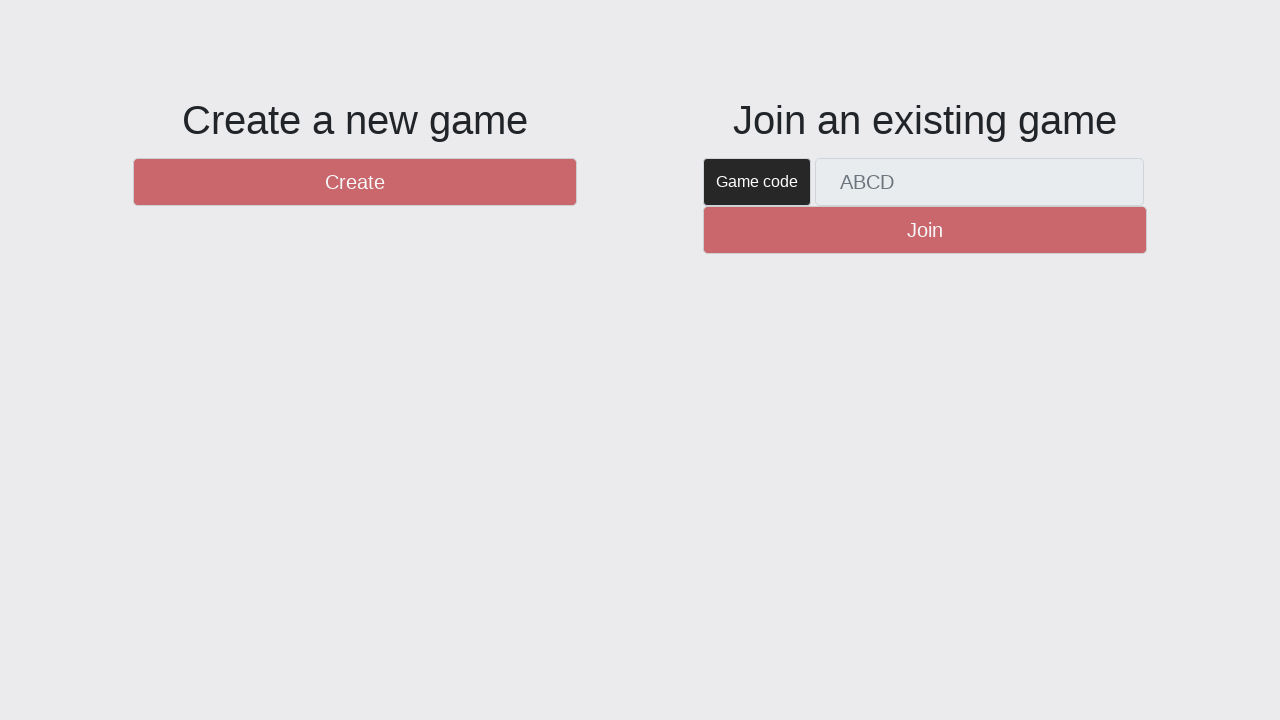

Verified 'New Round' button is clickable at (1108, 652) on #btnNewRound
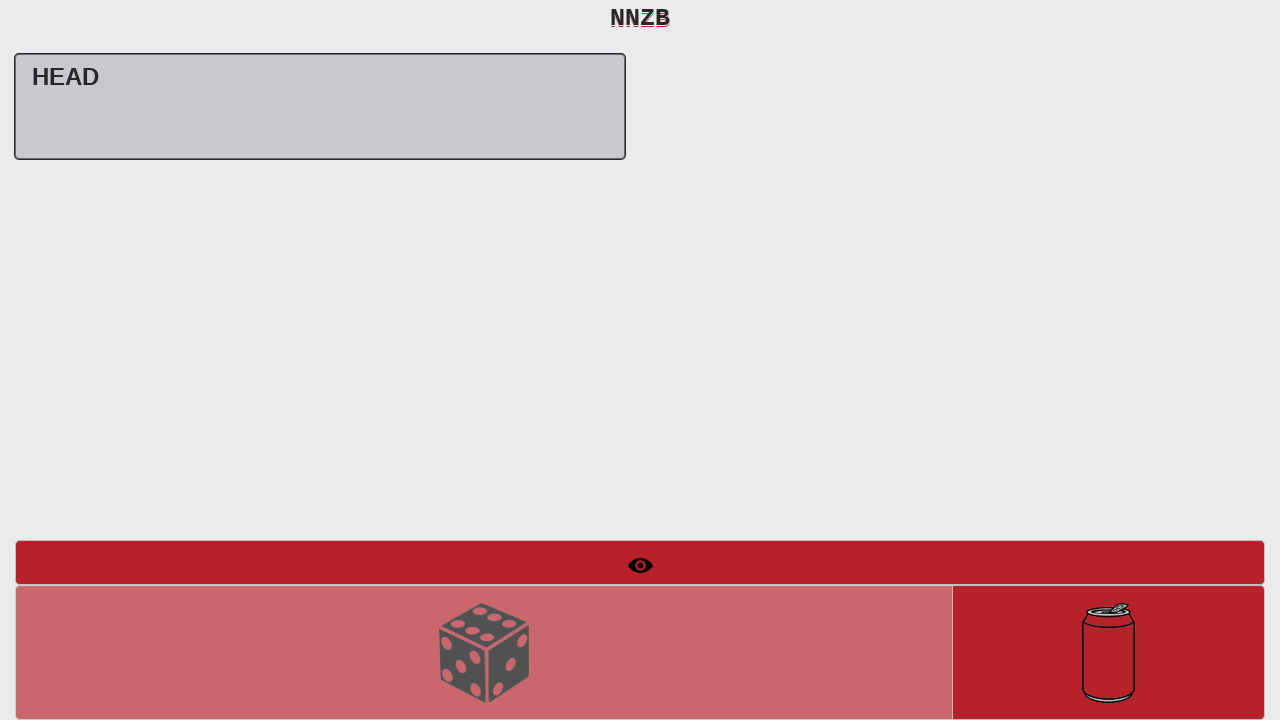

Clicked 'New Round' button to begin round at (1108, 652) on #btnNewRound
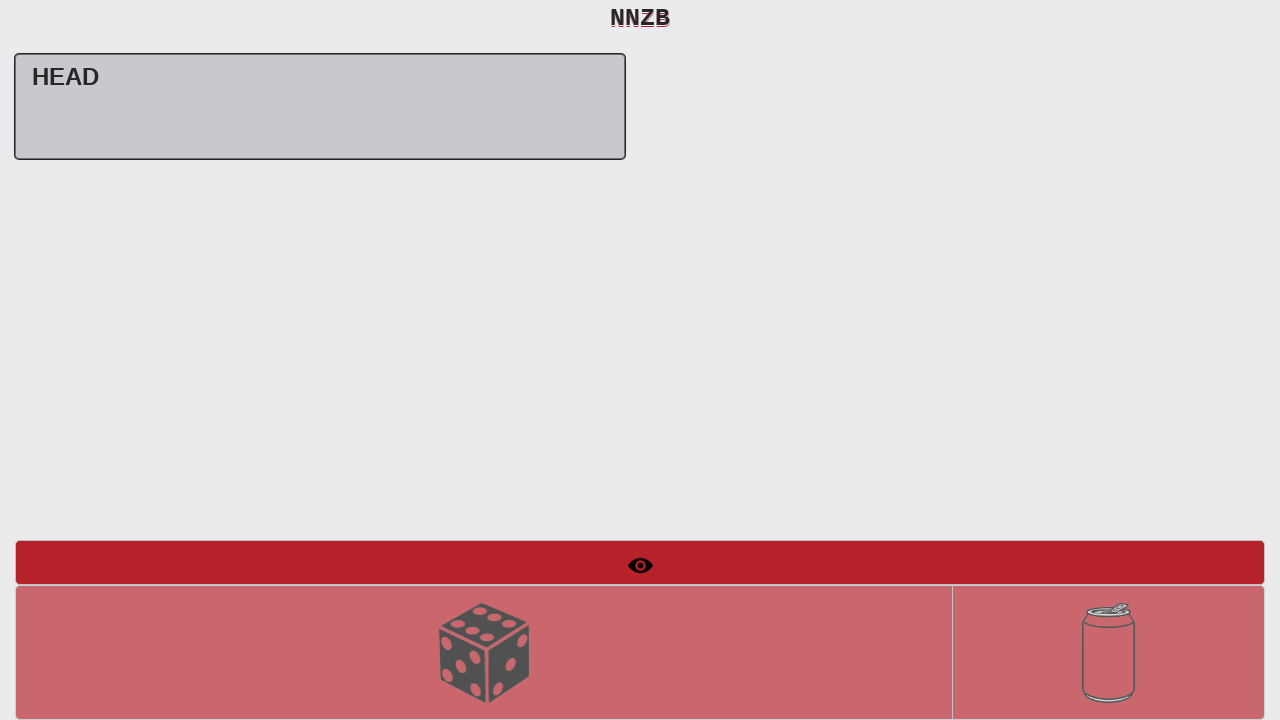

Verified 'Roll Dice' button is clickable at (484, 652) on #btnRollDice
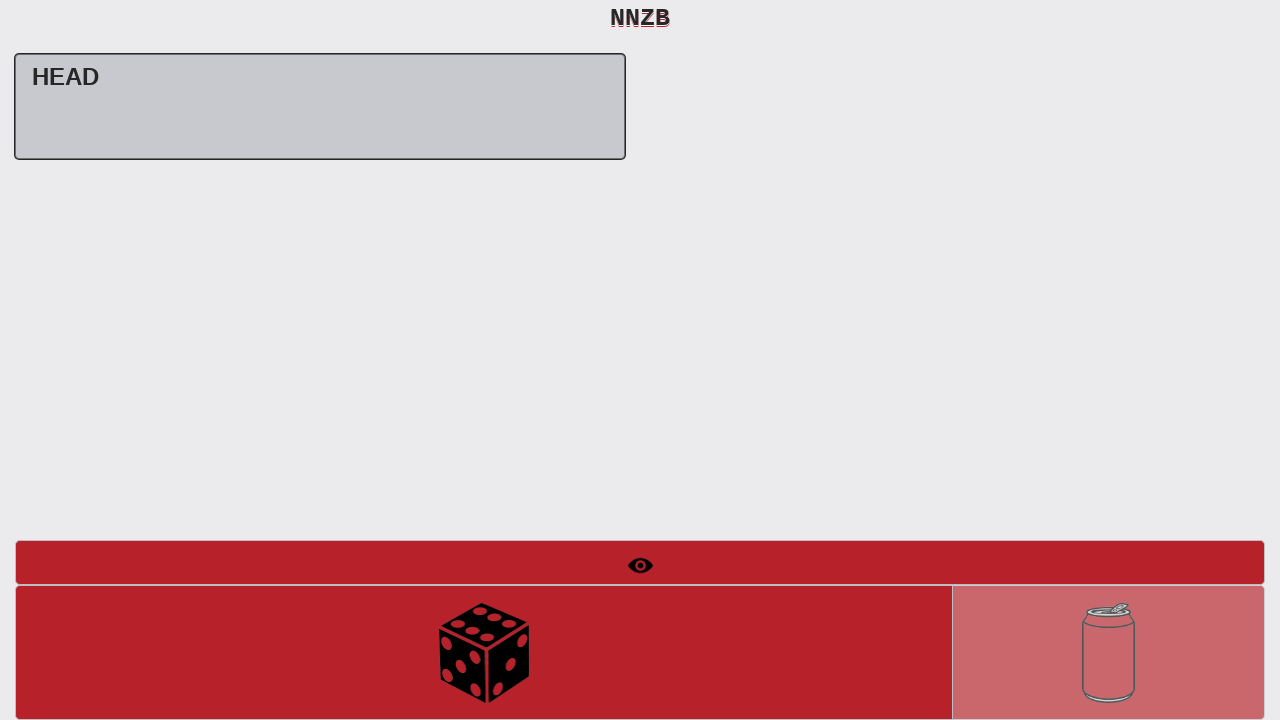

Completed first dice roll at (484, 652) on #btnRollDice
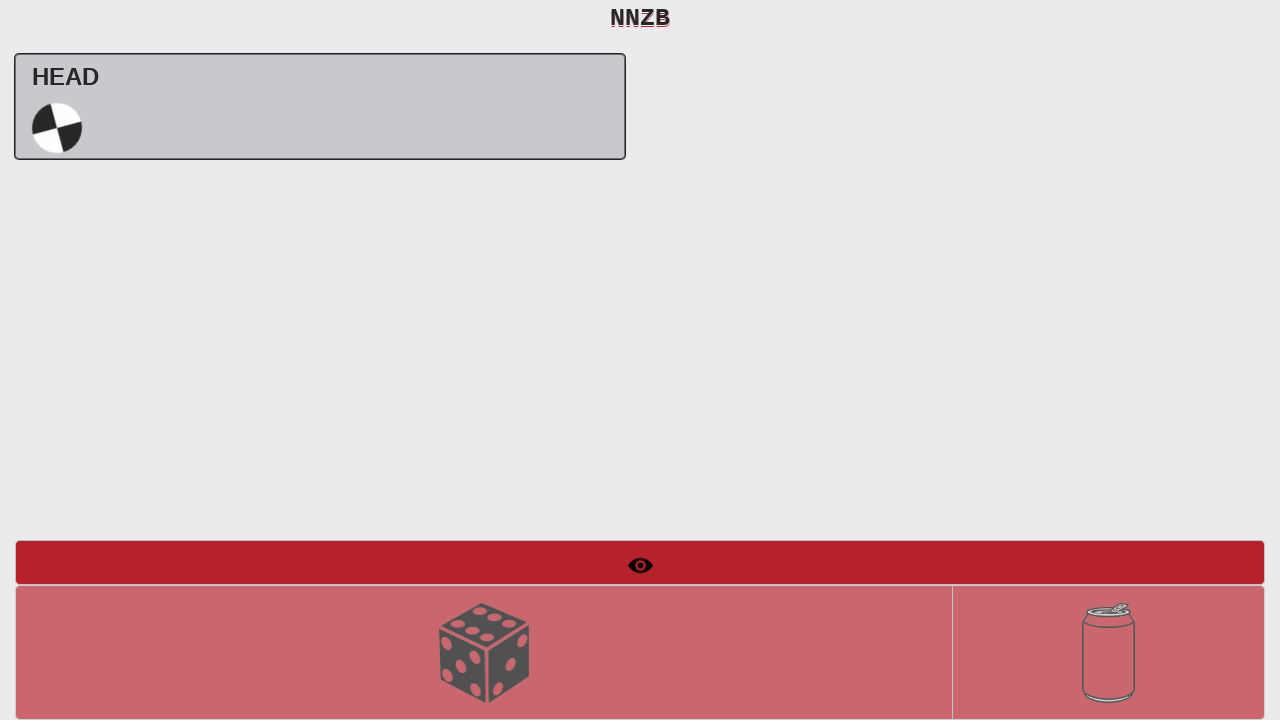

Verified 'Roll Dice' button is still clickable at (484, 652) on #btnRollDice
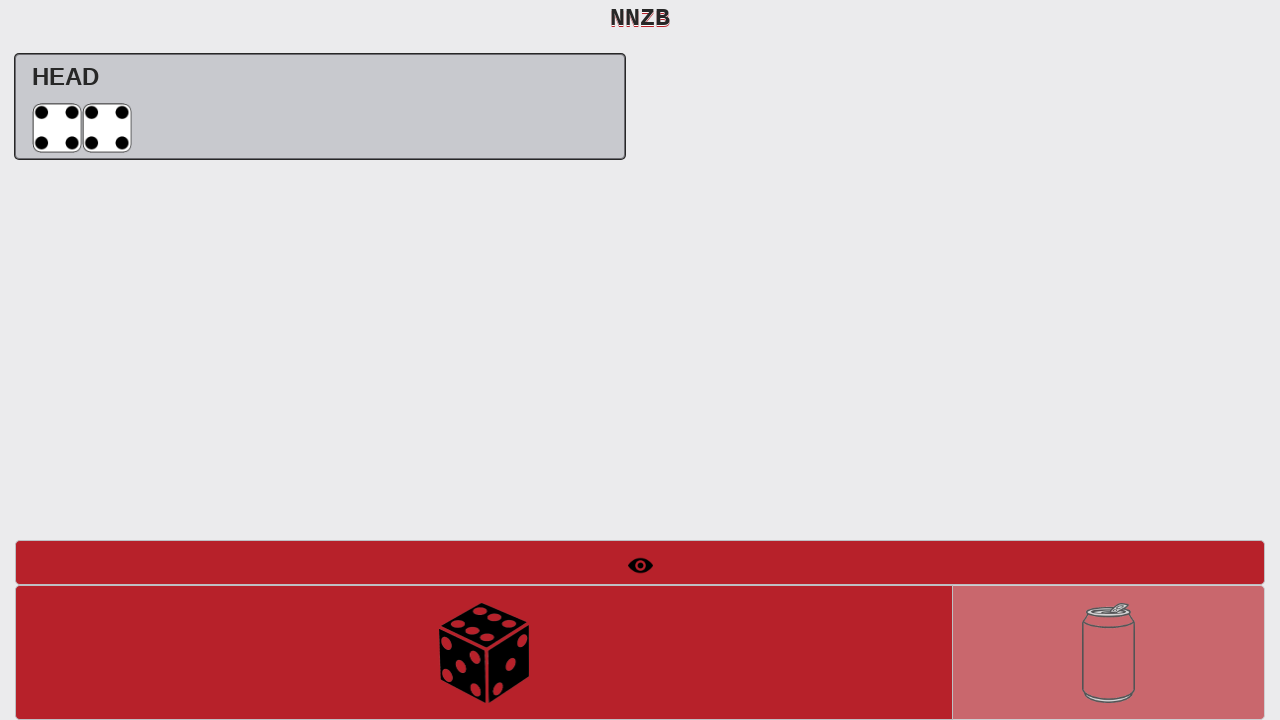

Completed second dice roll at (484, 652) on #btnRollDice
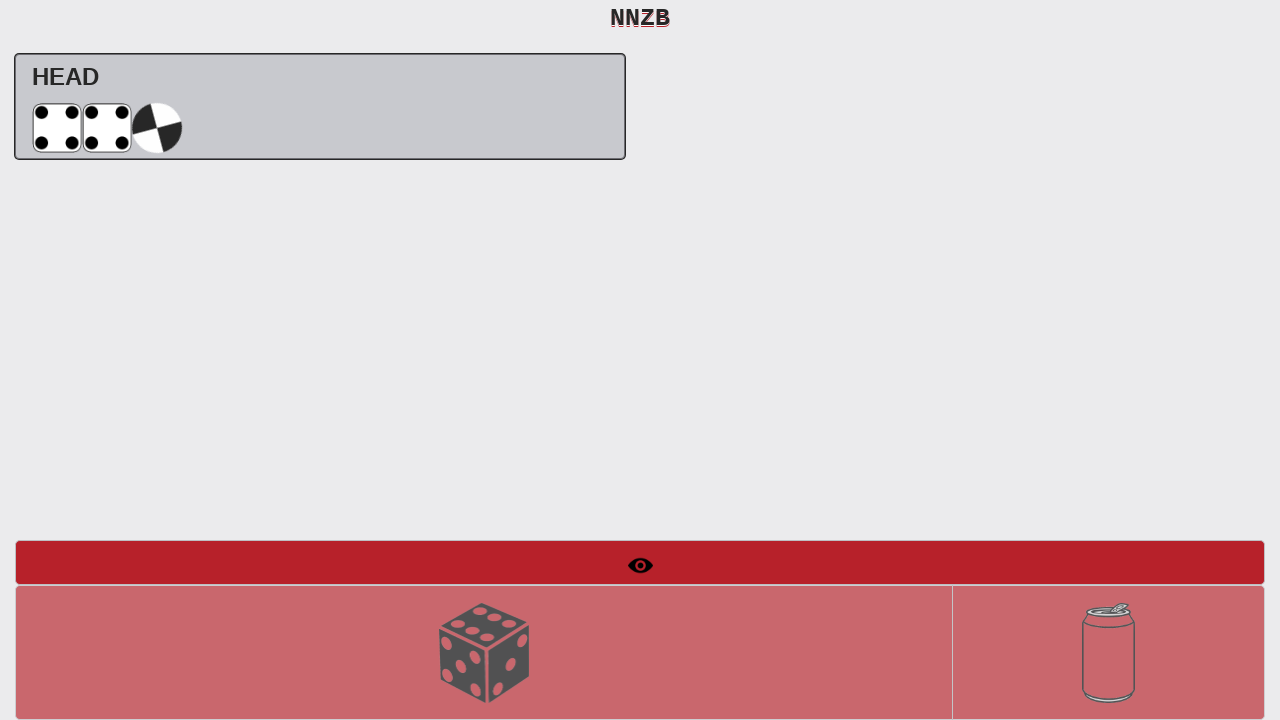

Verified 'Roll Dice' button is still clickable at (484, 652) on #btnRollDice
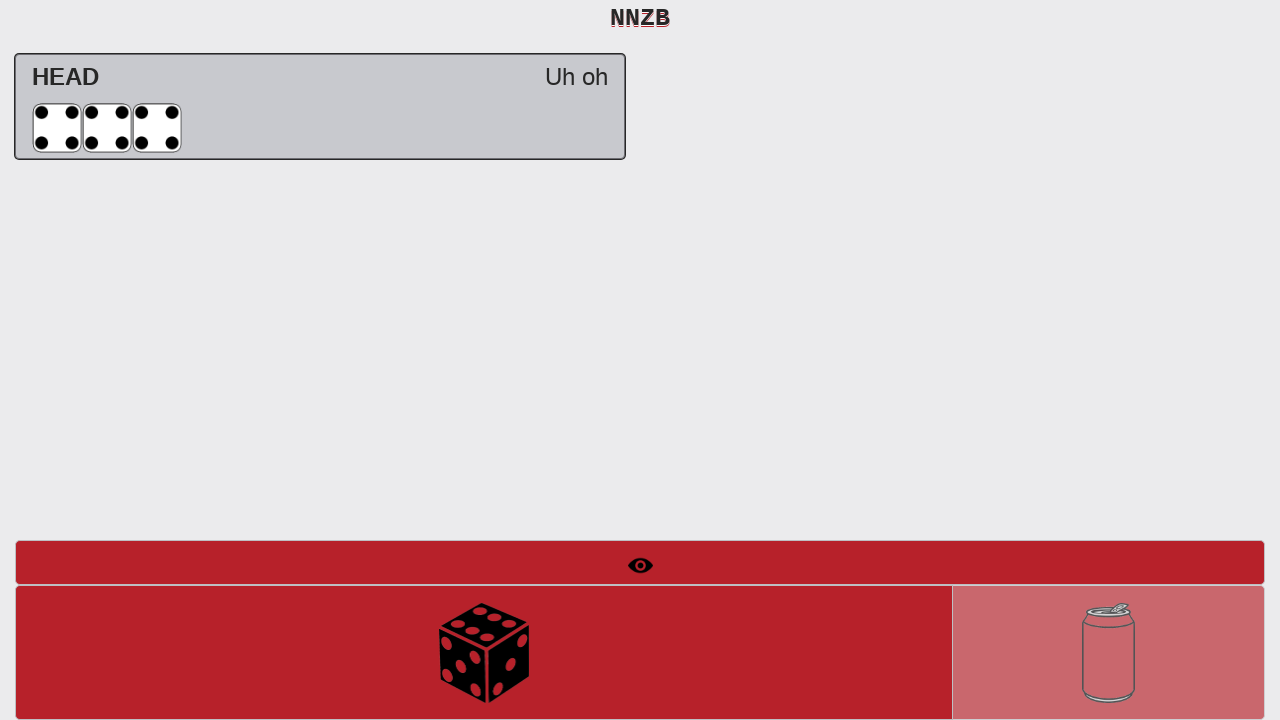

Completed third dice roll at (484, 652) on #btnRollDice
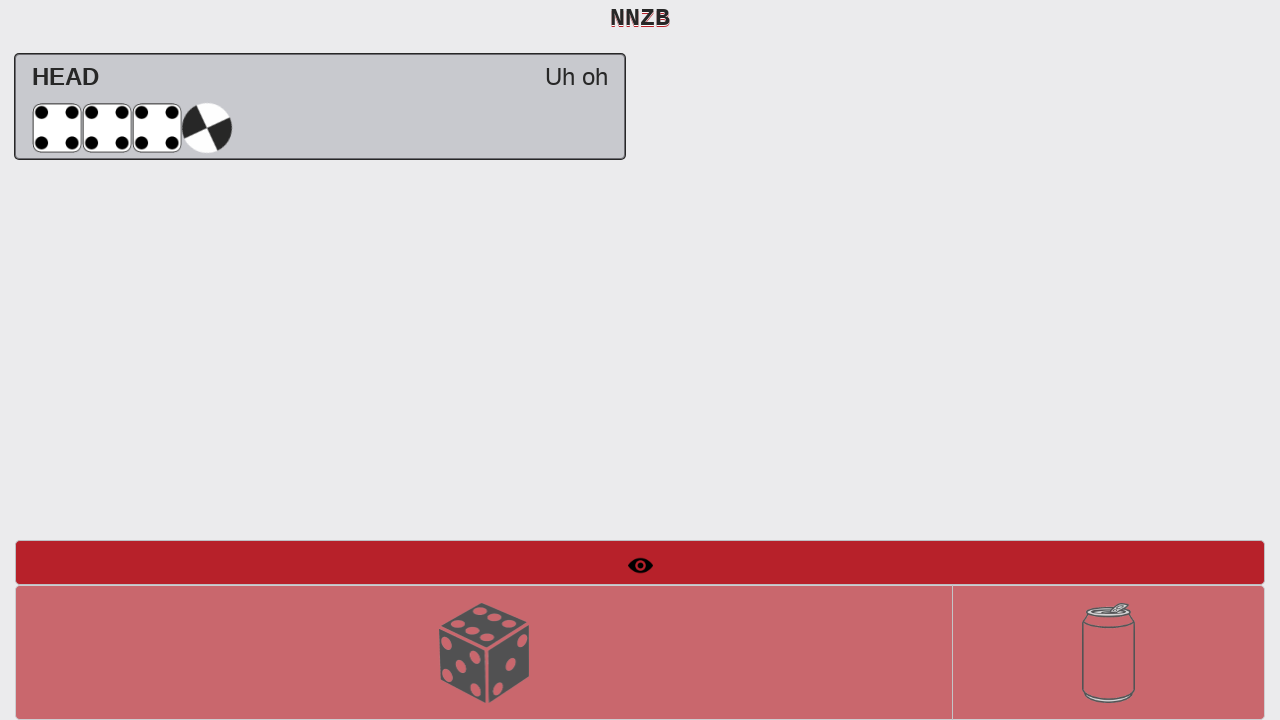

Verified result: HEAD (1) Head on the table - four 4s rolled successfully
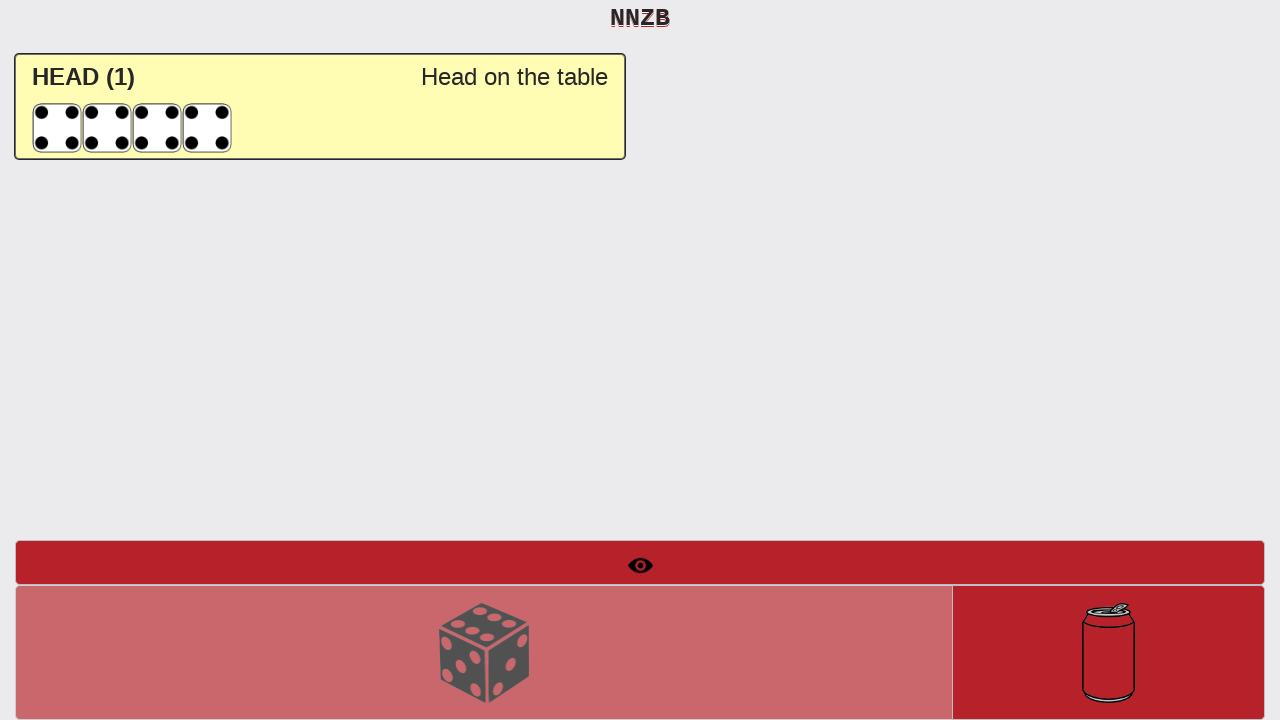

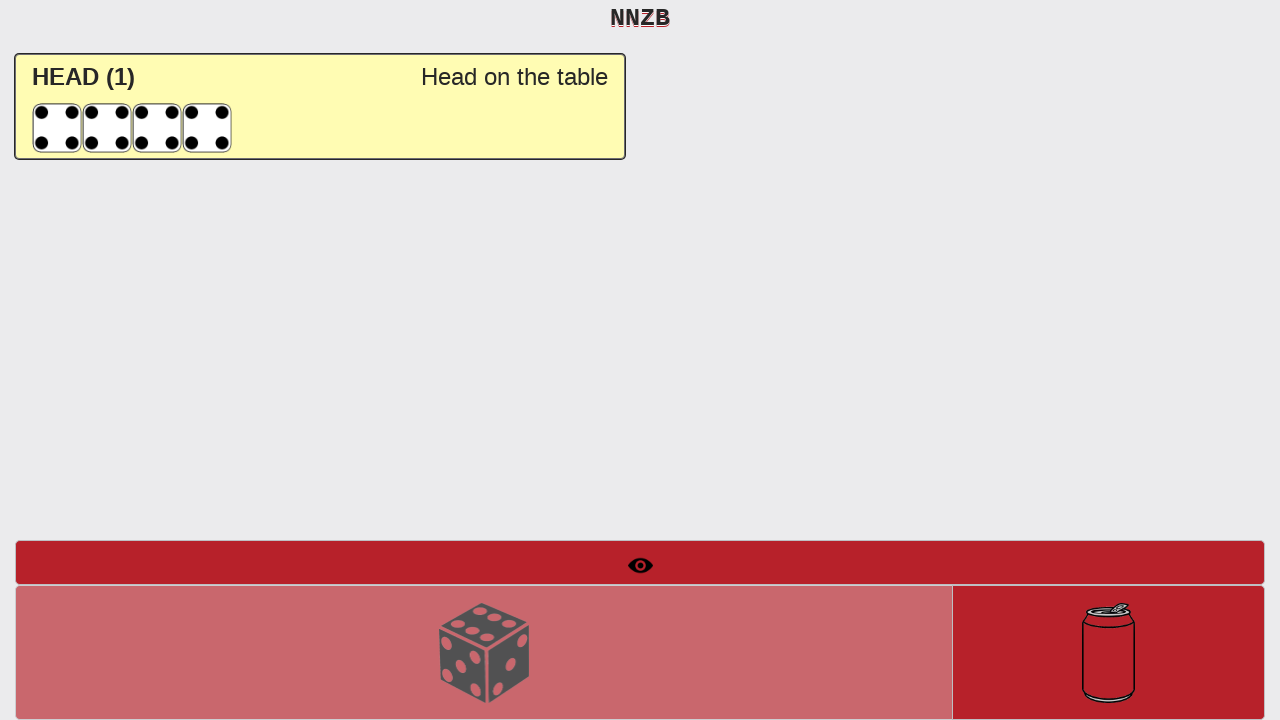